Tests iframe interaction on W3Schools by switching into an iframe, clicking a button to display date/time, then switching back to parent frame and clicking home icon

Starting URL: https://www.w3schools.com/js/tryit.asp?filename=tryjs_myfirst

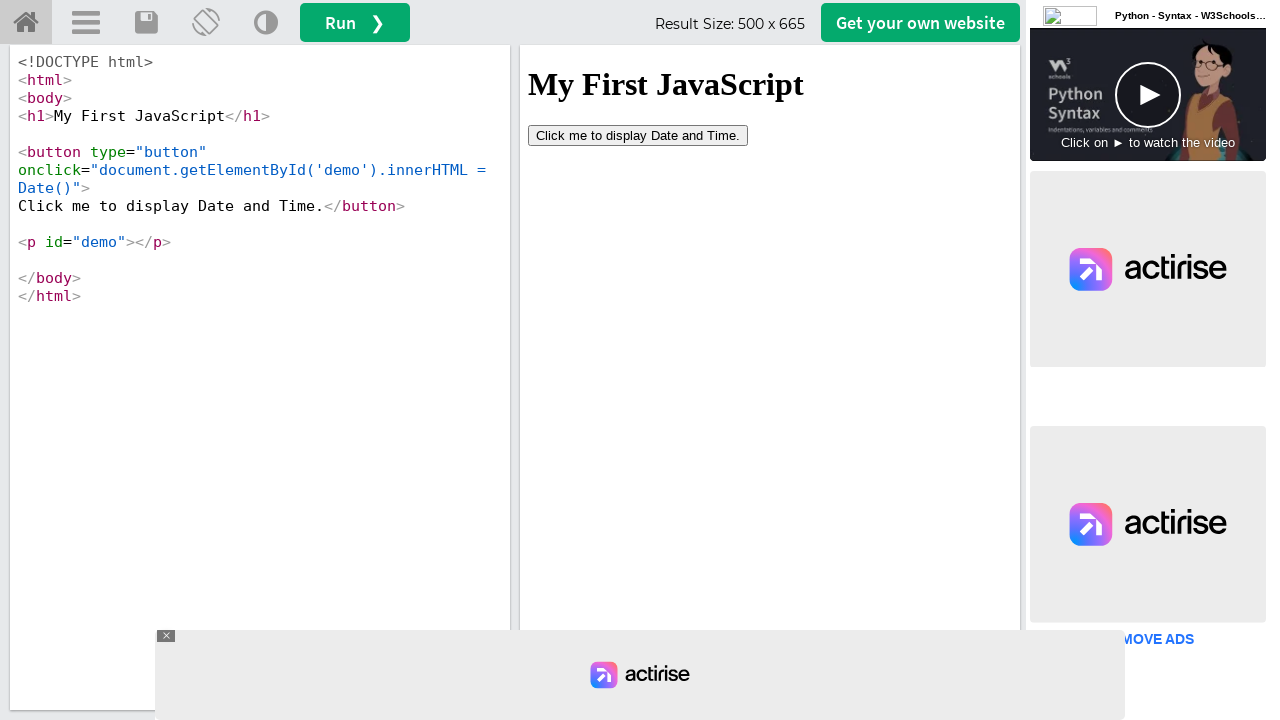

Located iframe with ID 'iframeResult'
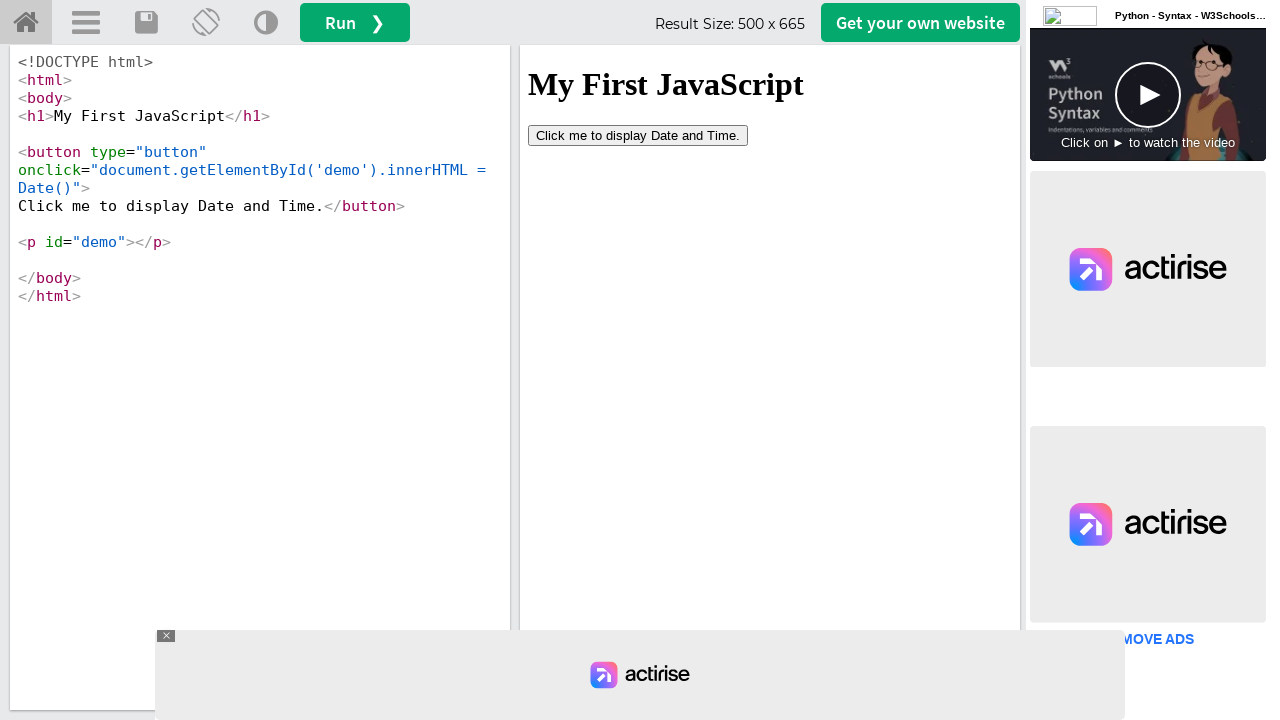

Clicked button inside iframe to display date and time at (638, 135) on #iframeResult >> internal:control=enter-frame >> button[type='button']
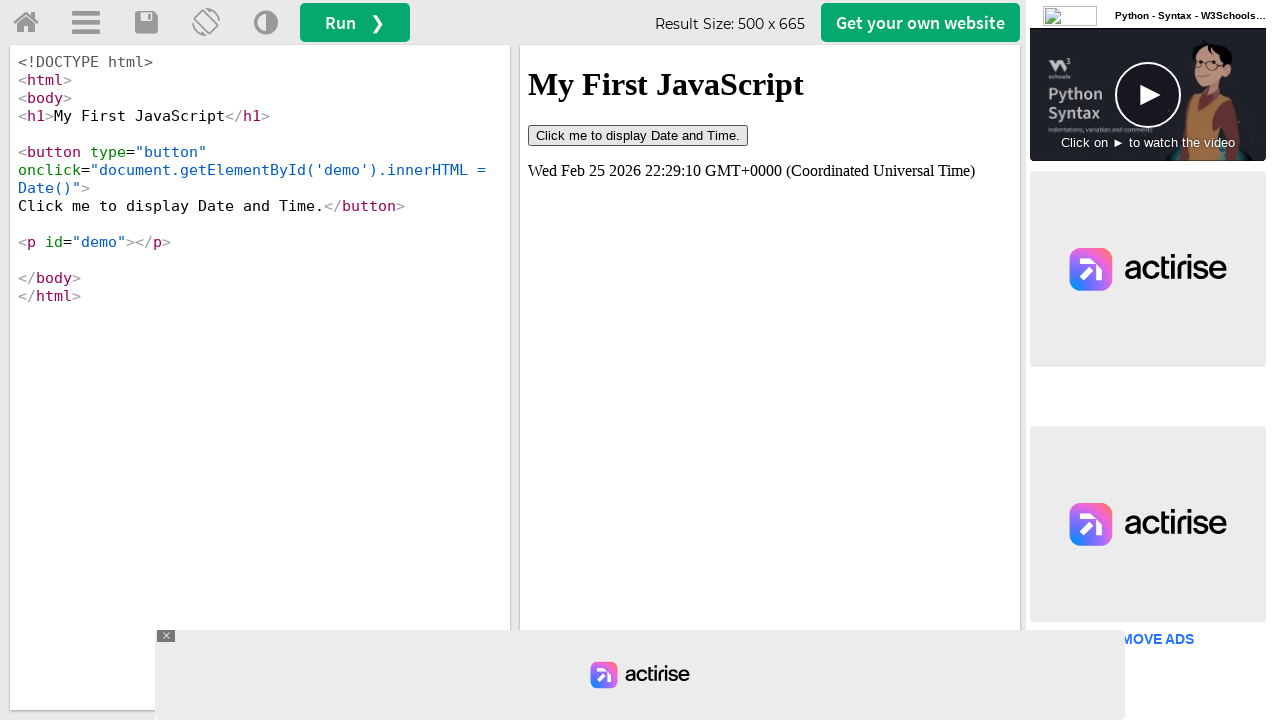

Clicked home icon in parent frame at (26, 23) on #tryhome
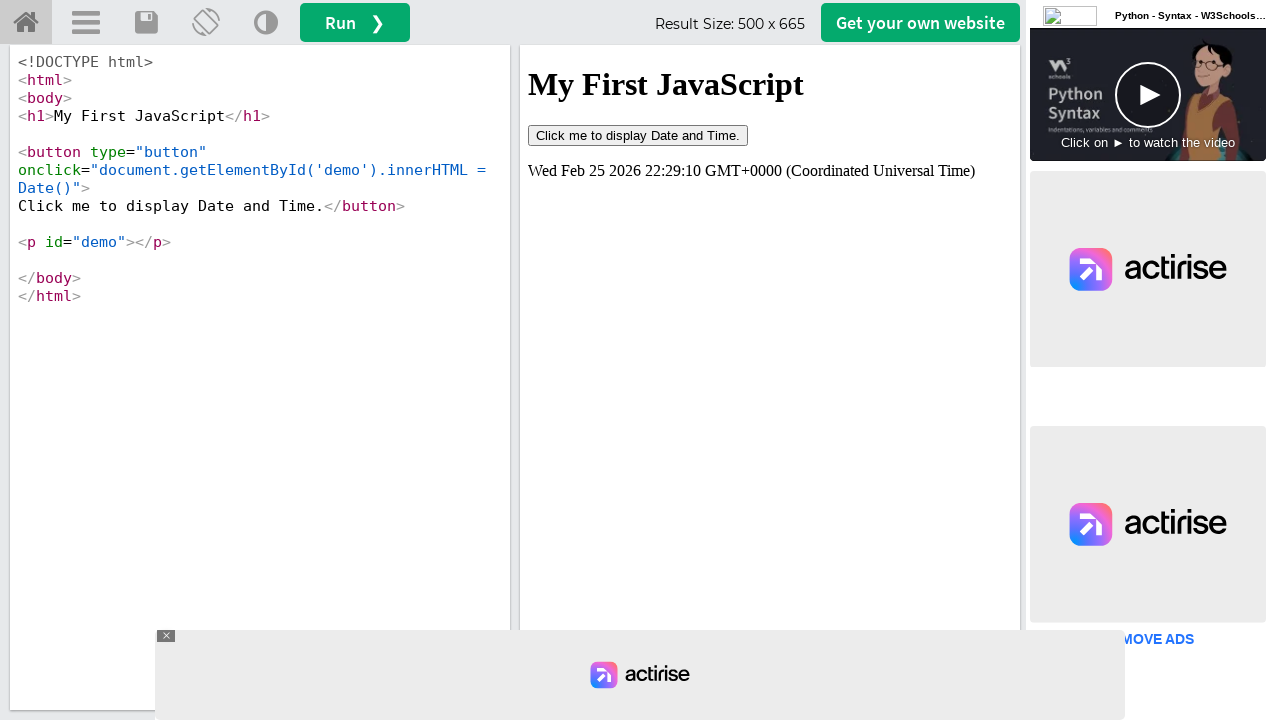

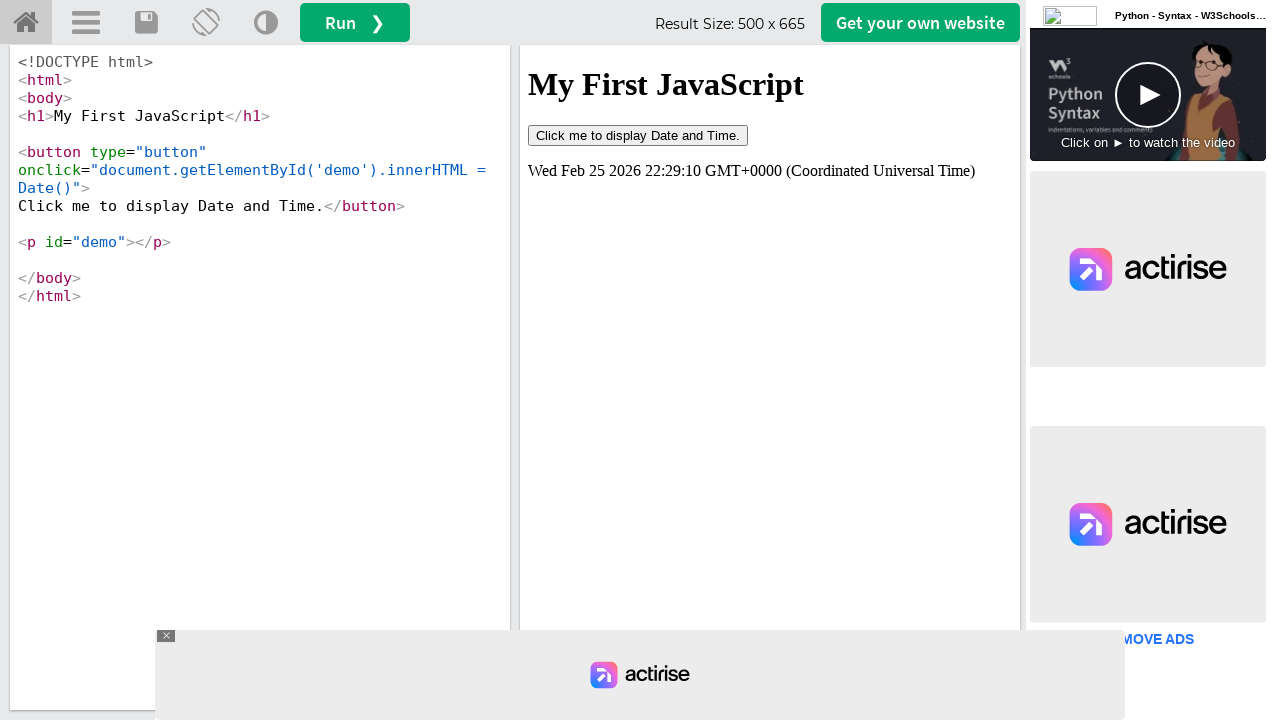